Tests closing the modal, re-enabling the ad, and verifying the modal appears again

Starting URL: https://the-internet.herokuapp.com/

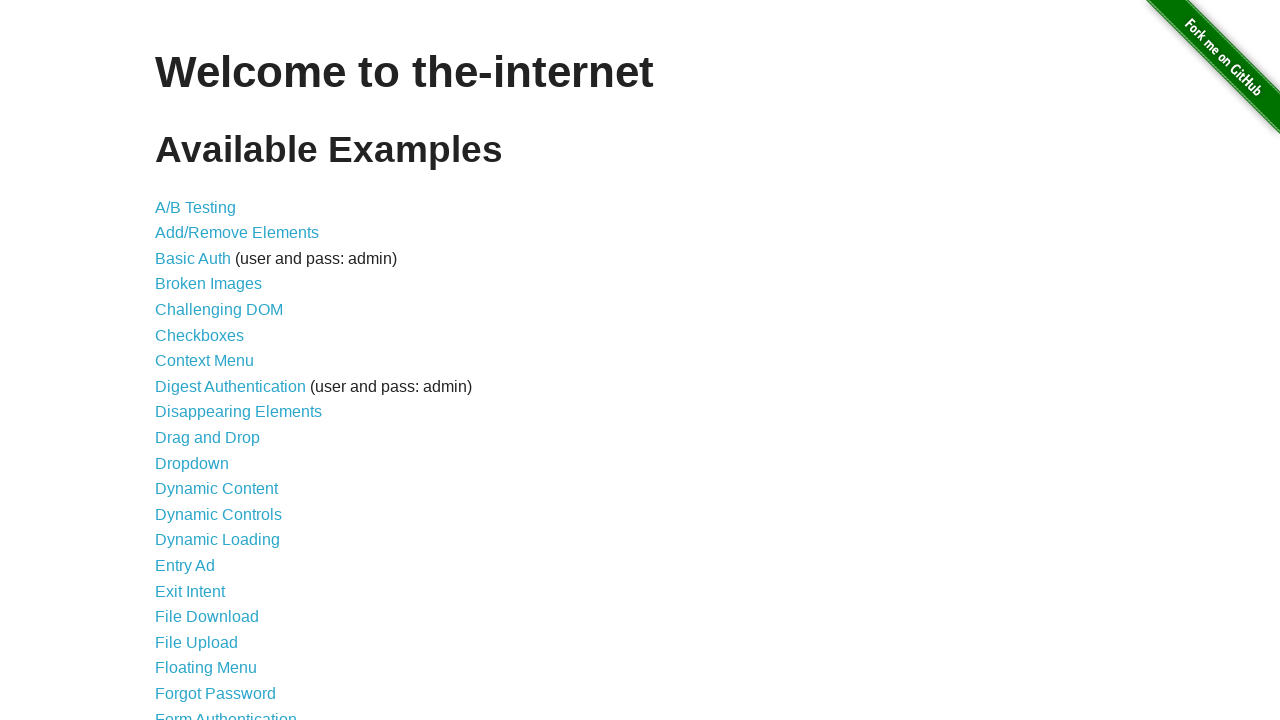

Clicked 'Entry Ad' link to navigate to the Entry Ad page at (185, 566) on internal:role=link[name="Entry Ad"i]
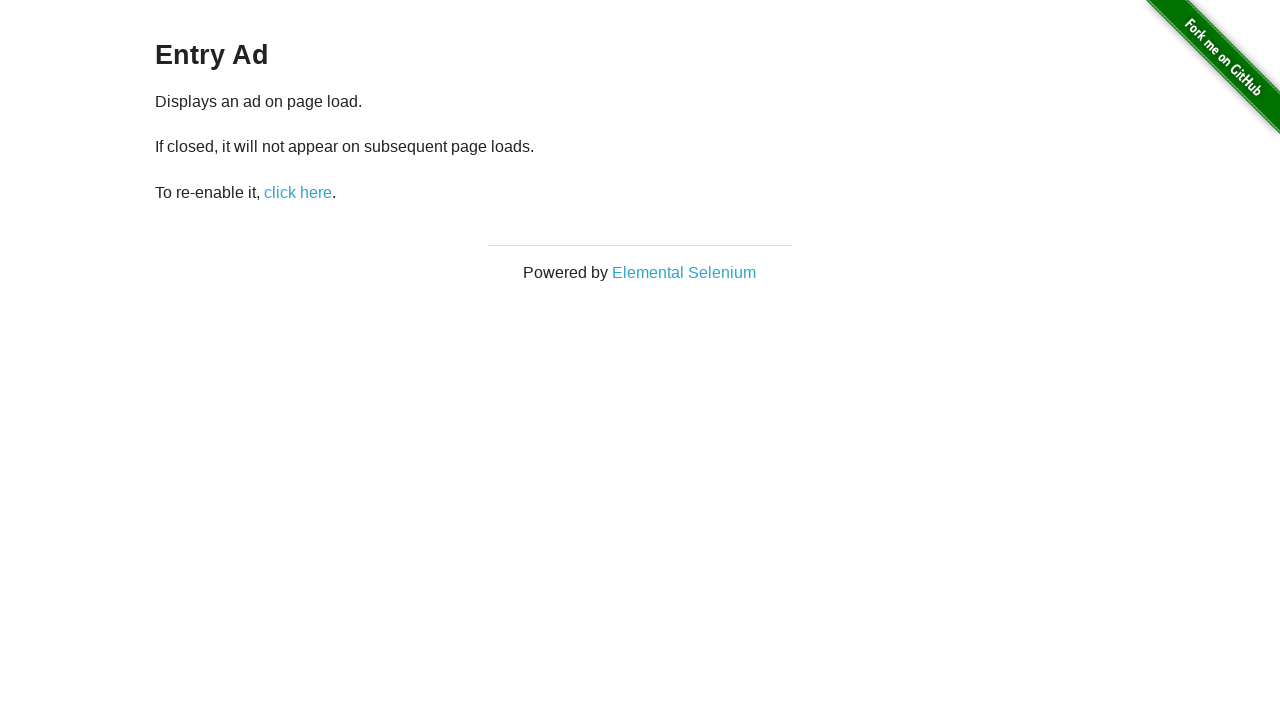

Clicked 'Close' button to close the modal at (640, 527) on internal:text="Close"s
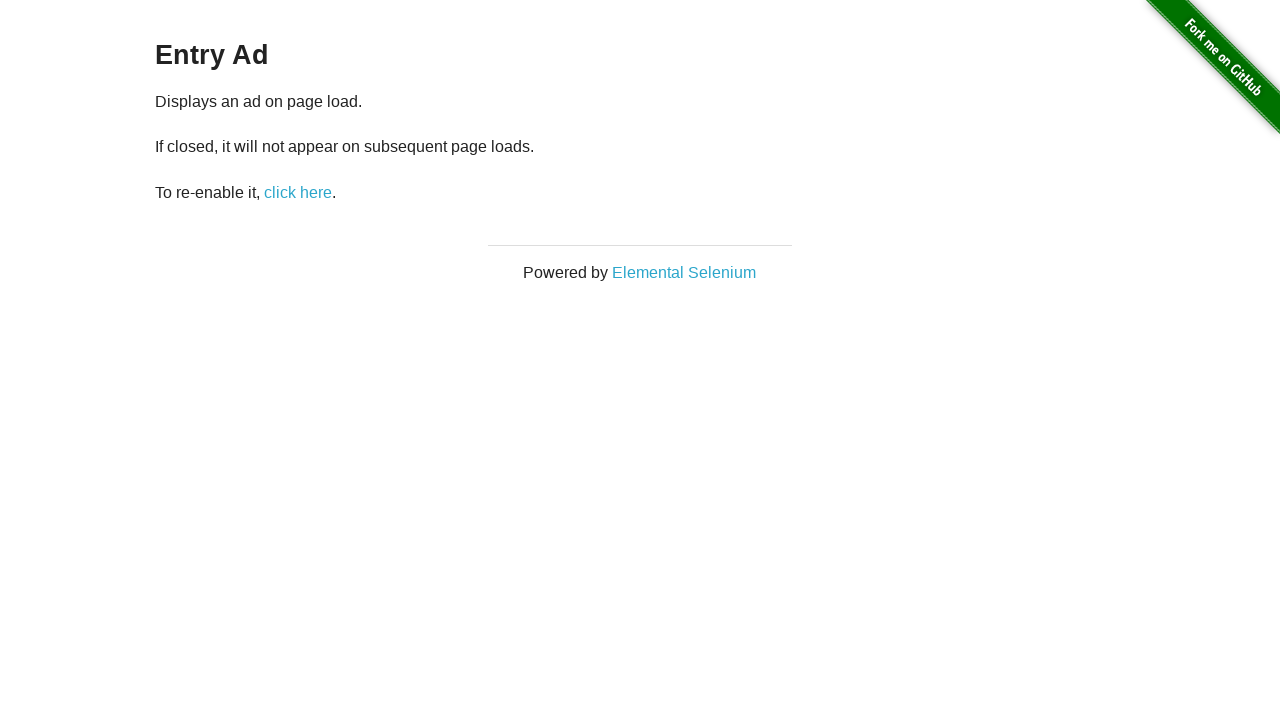

Clicked 'restart-ad' button to re-enable the ad at (298, 192) on #restart-ad
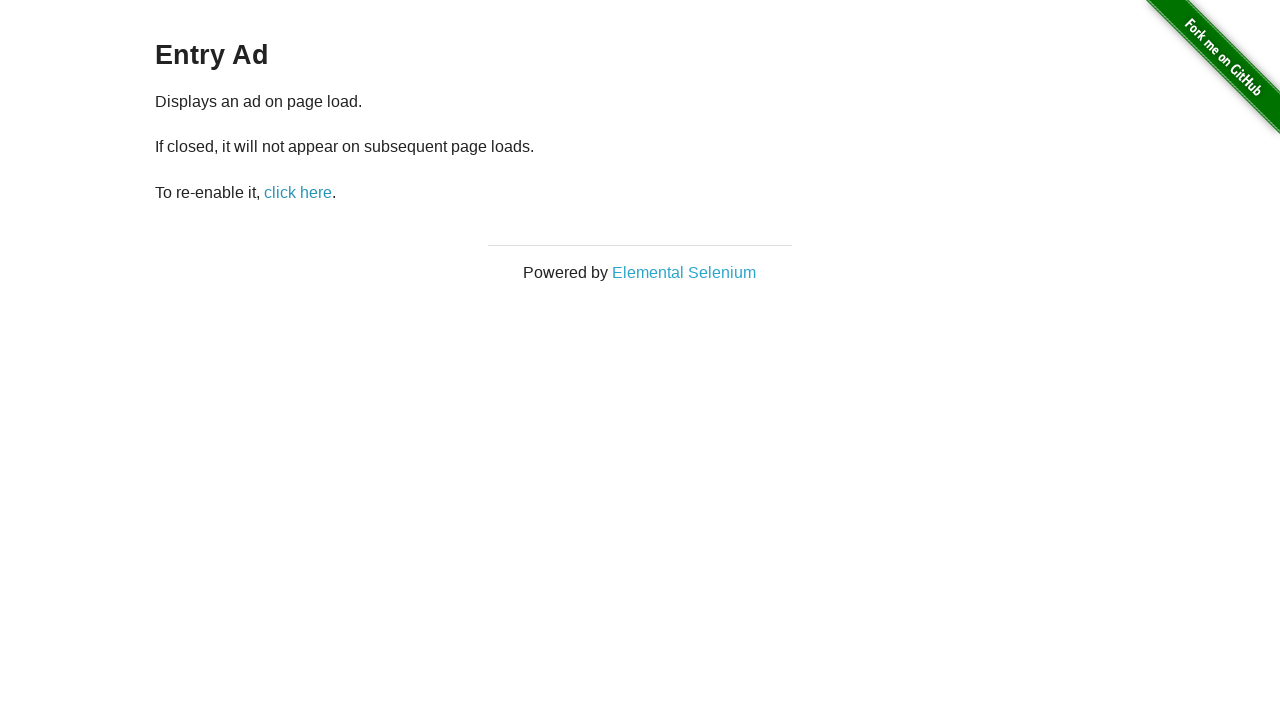

Verified that the modal with heading 'This is a modal window' is visible
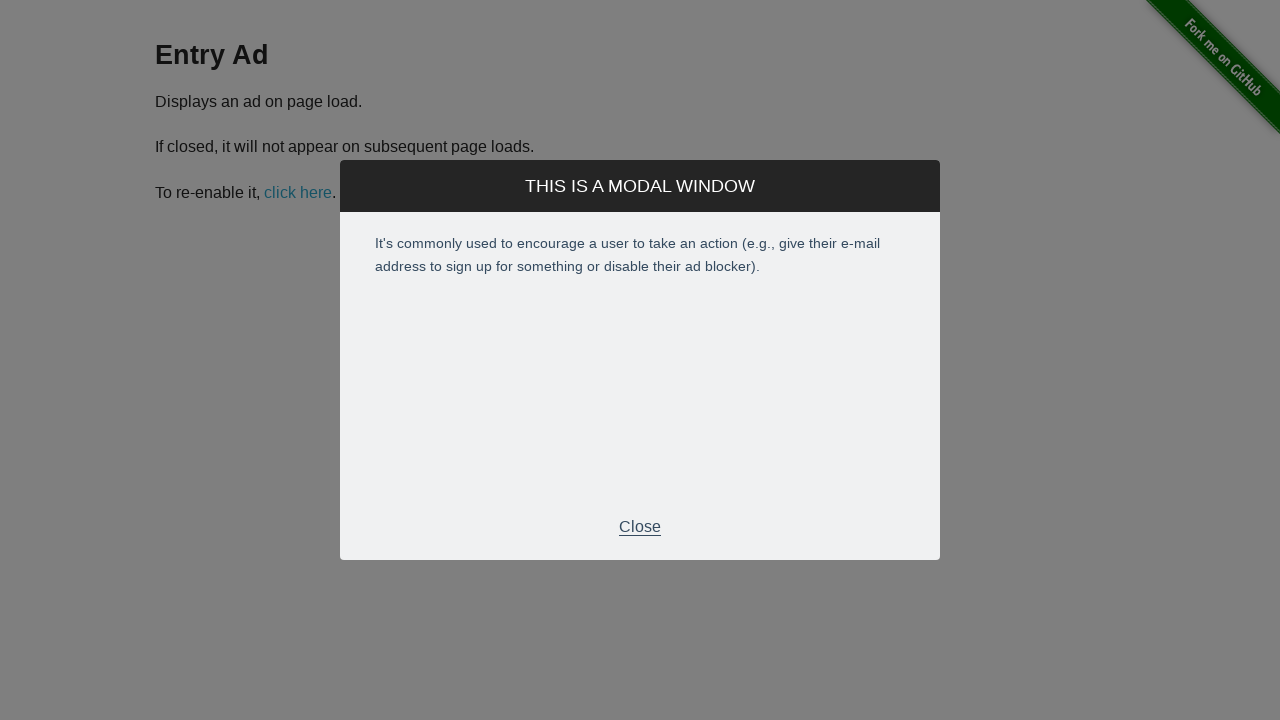

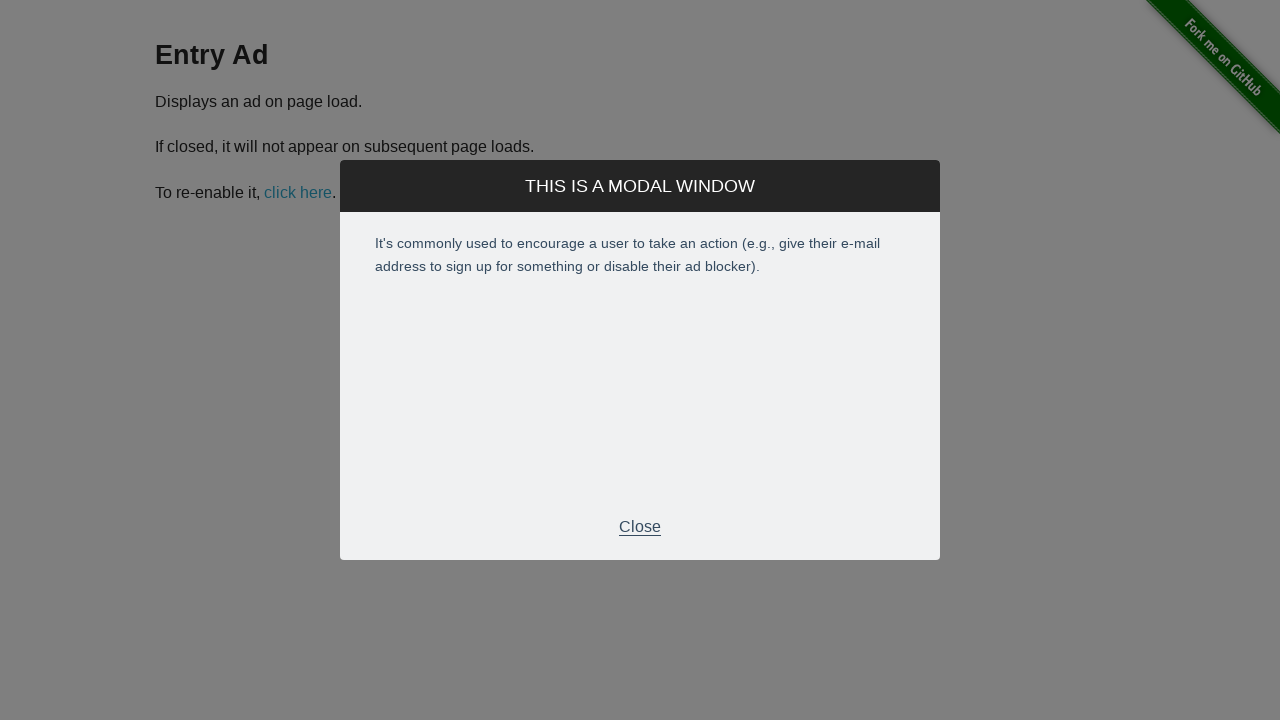